Tests file download functionality by clicking on a download link and verifying the file is downloaded successfully

Starting URL: https://testcenter.techproeducation.com/index.php?page=file-download

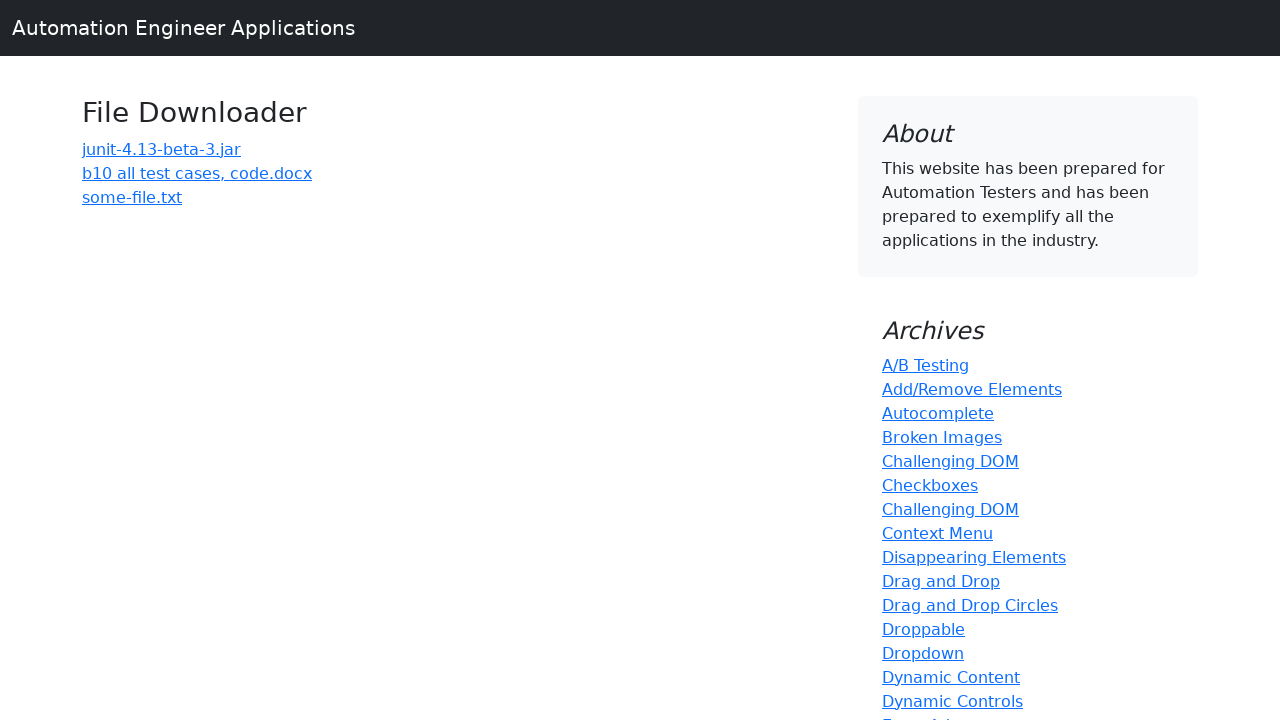

Clicked on 'b10 all test cases' download link at (197, 173) on a:has-text('b10 all test cases')
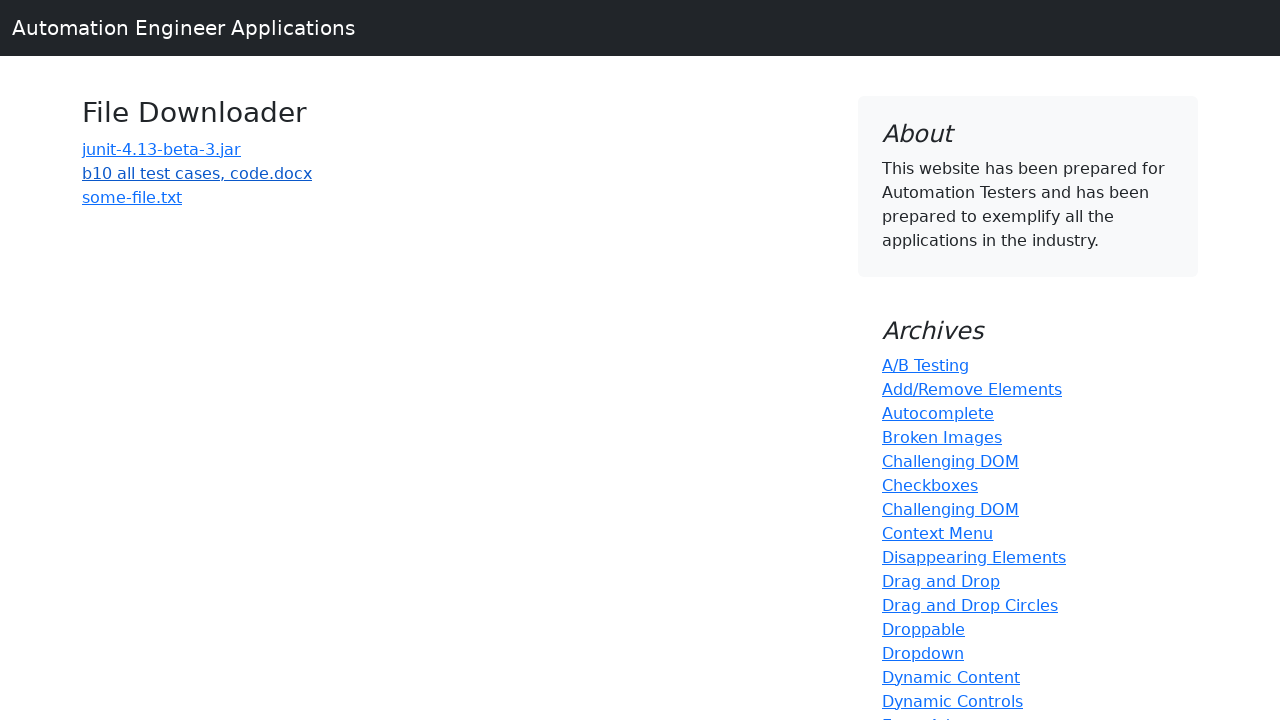

Clicked download link and waited for download to initiate at (197, 173) on a:has-text('b10 all test cases')
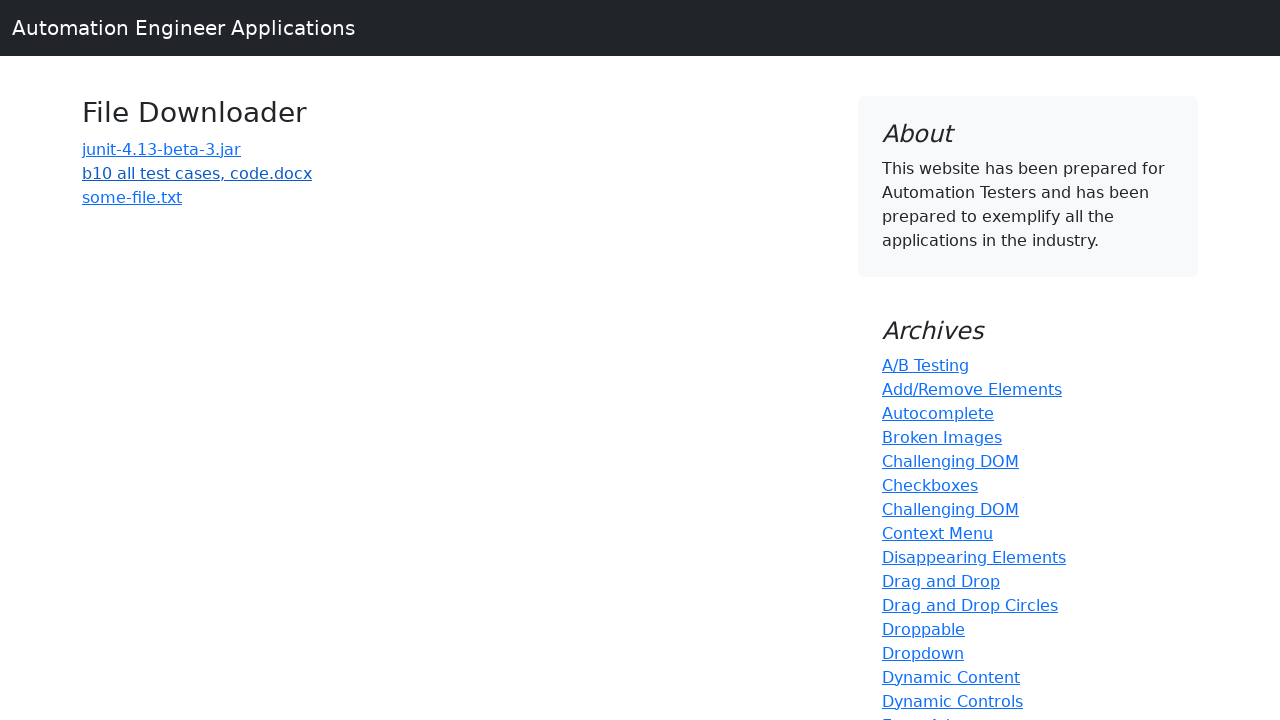

Download completed and file object obtained
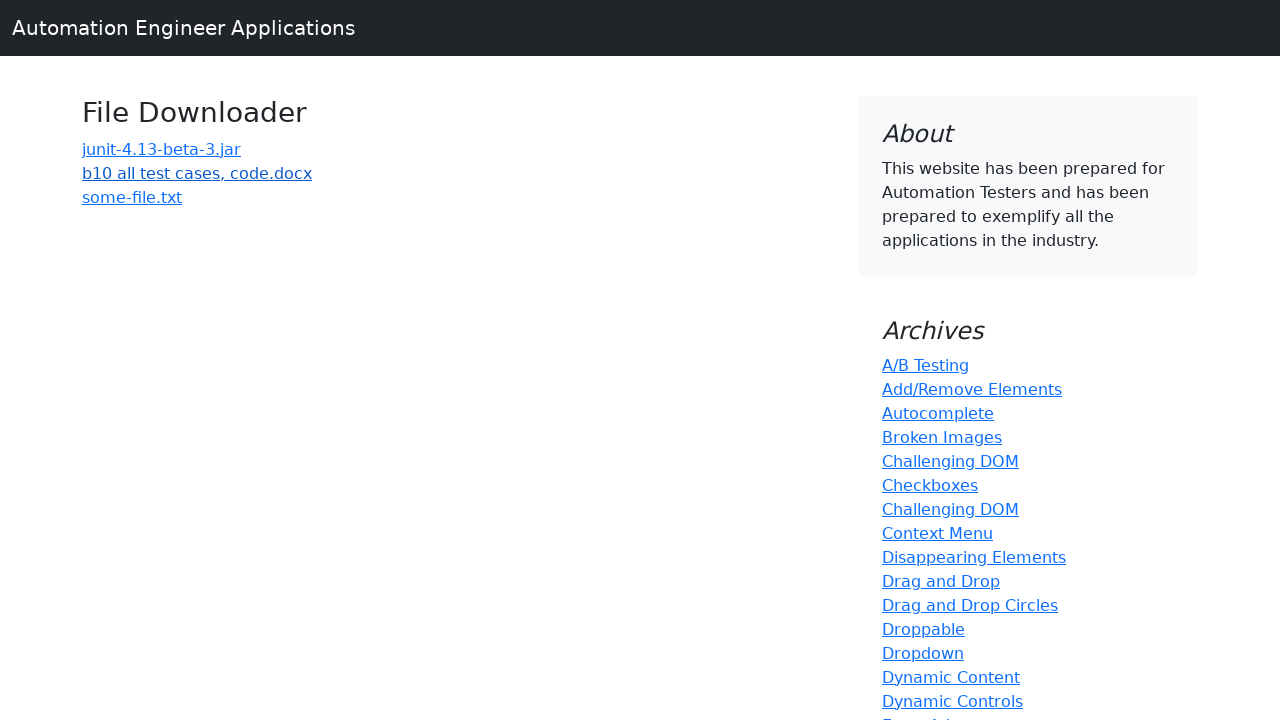

Verified download has suggested filename: b10 all test cases, code.docx
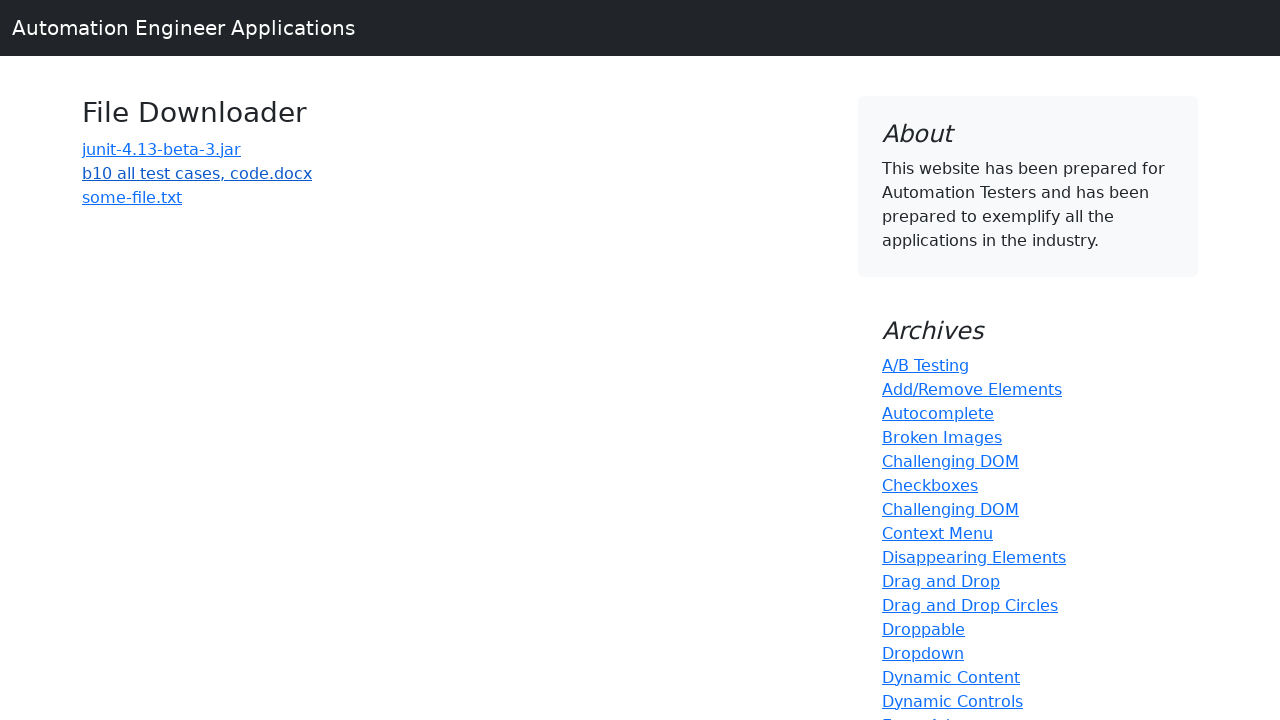

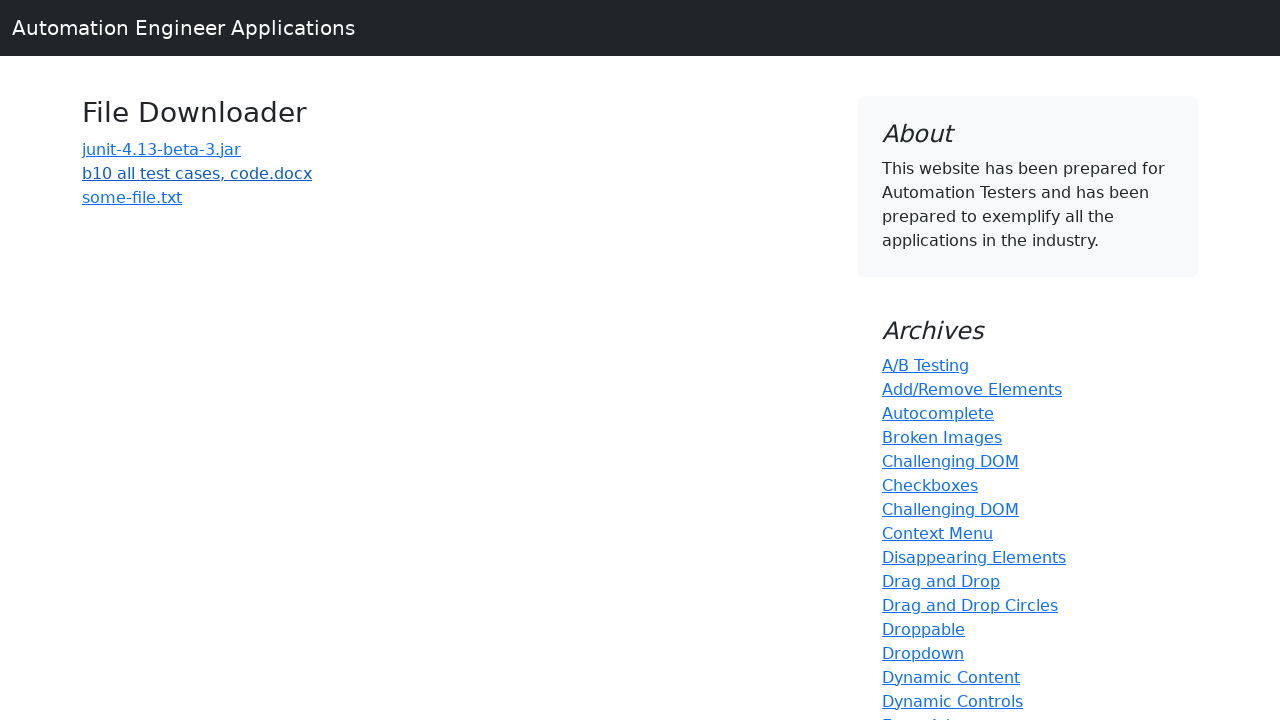